Tests dropdown selection functionality by selecting "Three" from a dropdown menu and verifying the selection was successful

Starting URL: https://bonigarcia.dev/selenium-webdriver-java/web-form.html

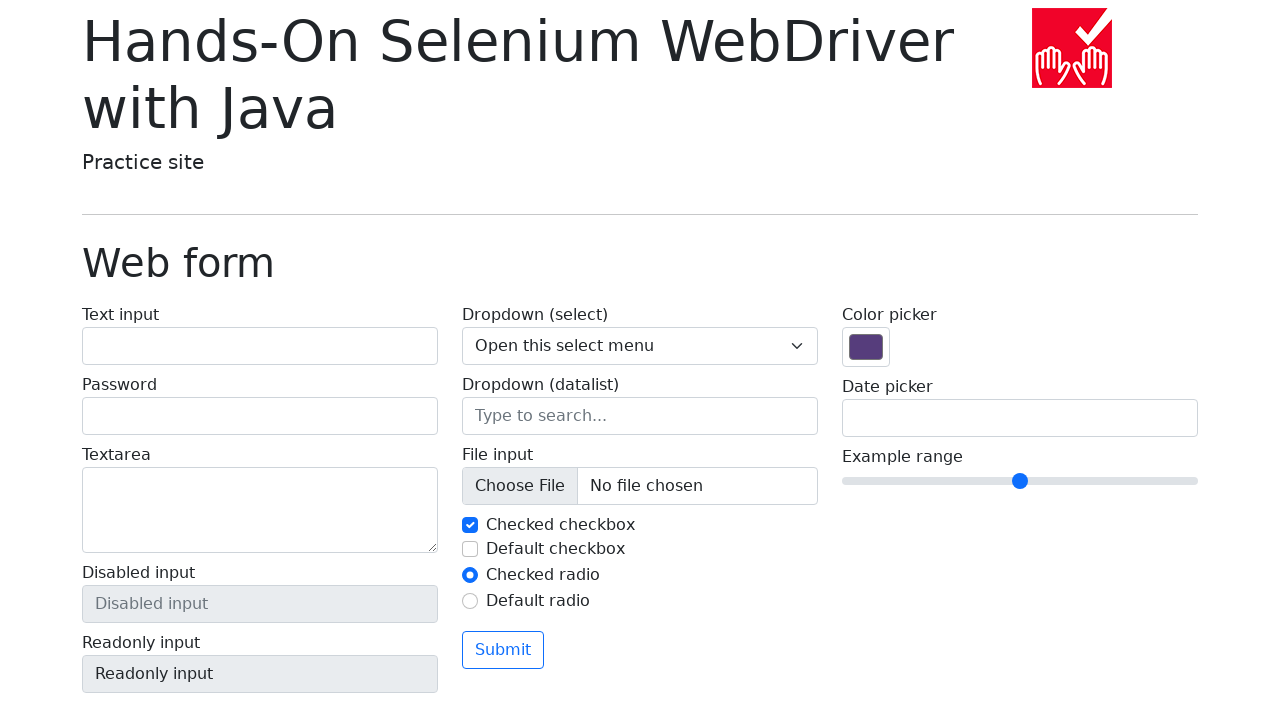

Navigated to web form page
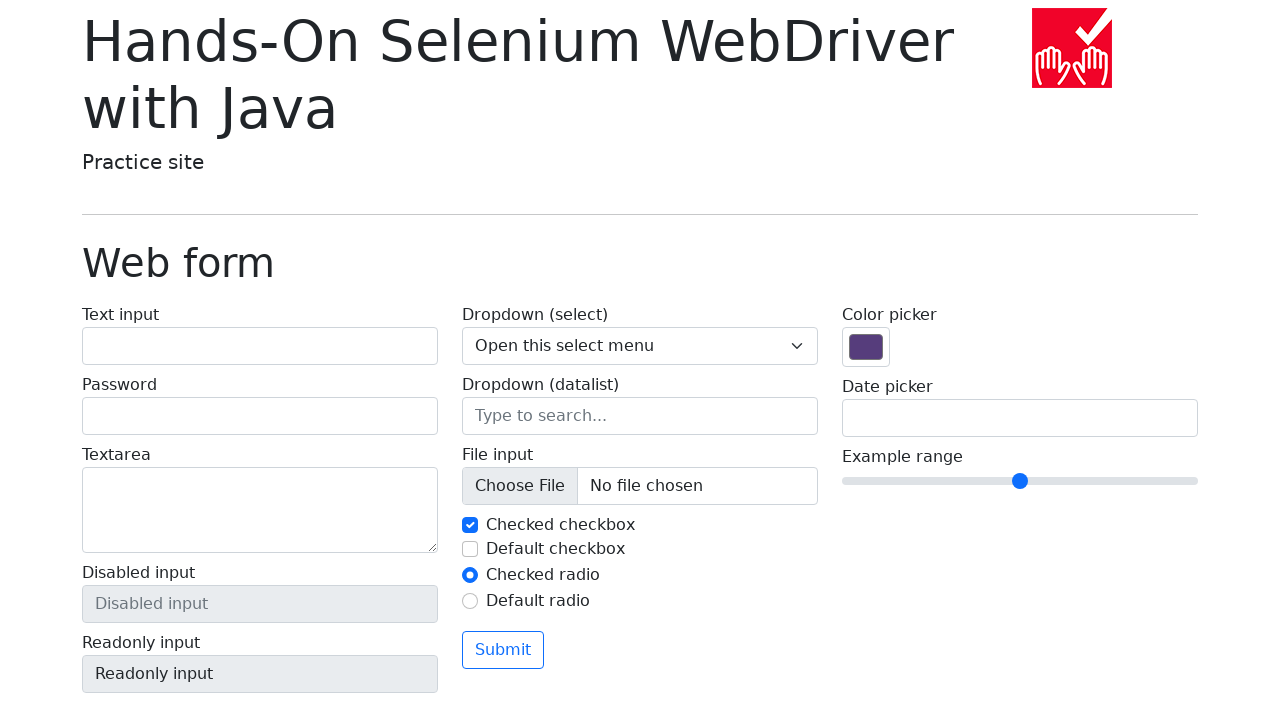

Selected 'Three' from the dropdown menu on select.form-select
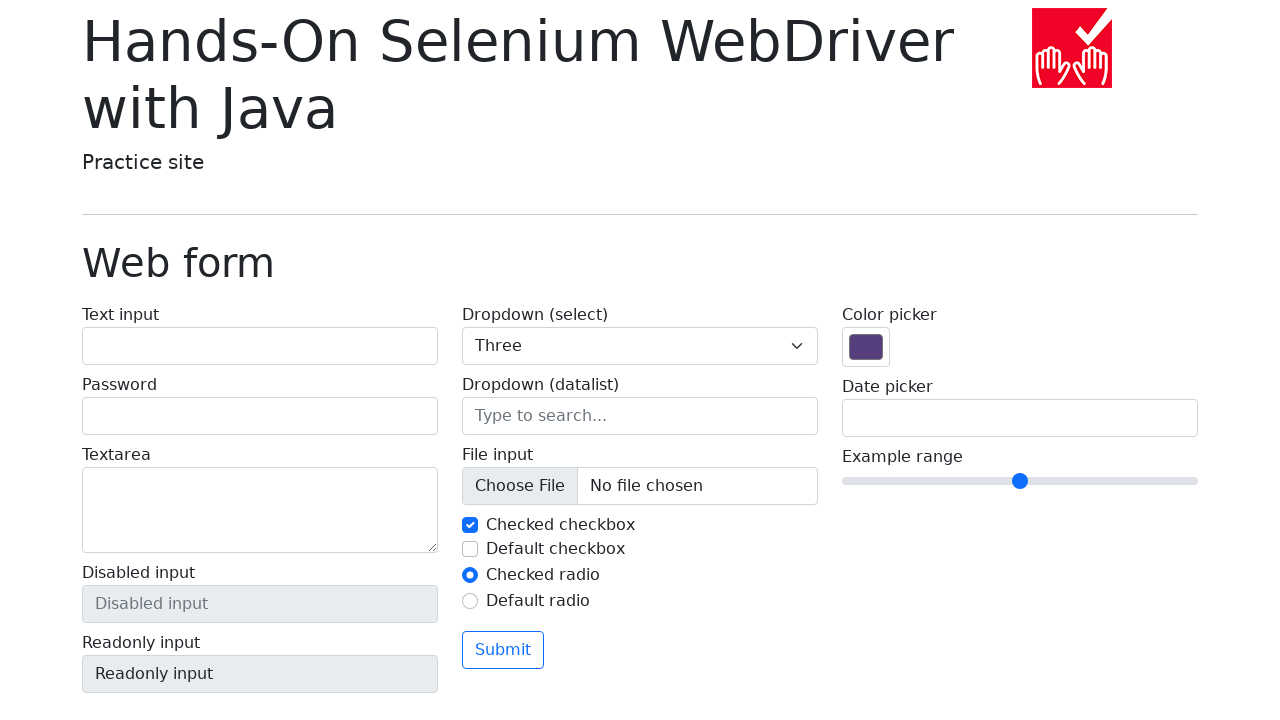

Retrieved the input value of the dropdown
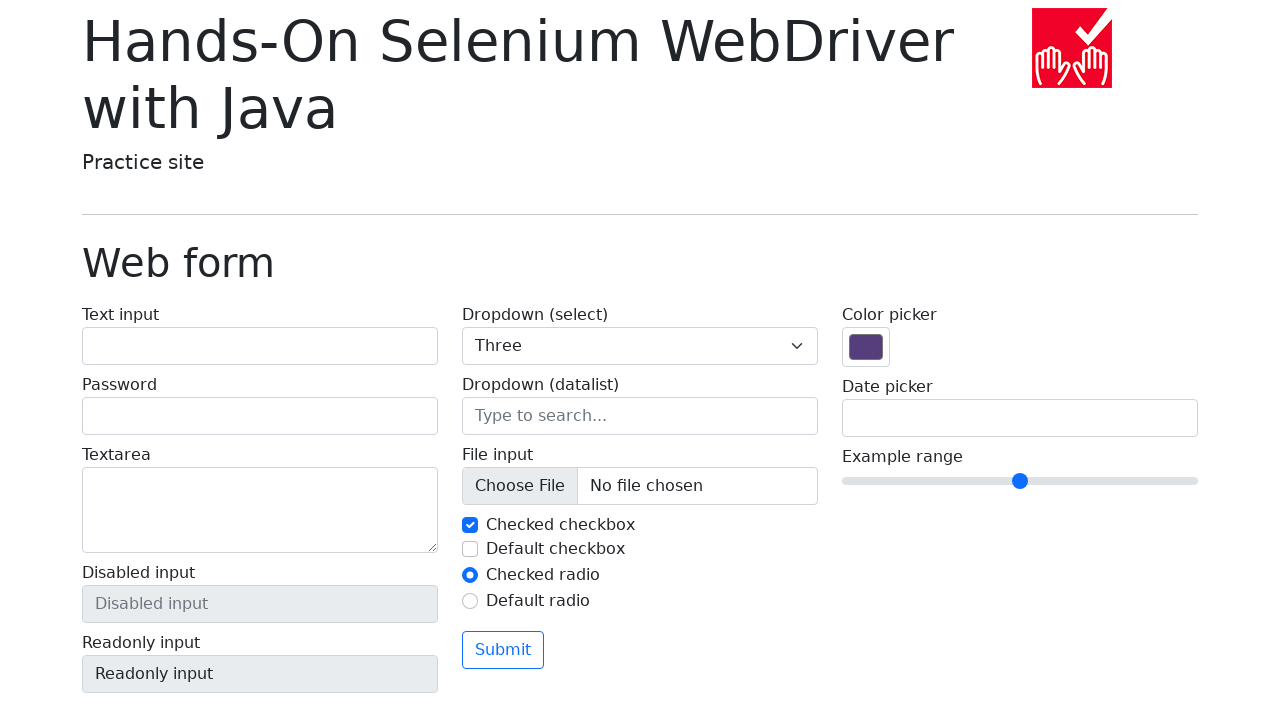

Verified that 'Three' is the selected option in the dropdown
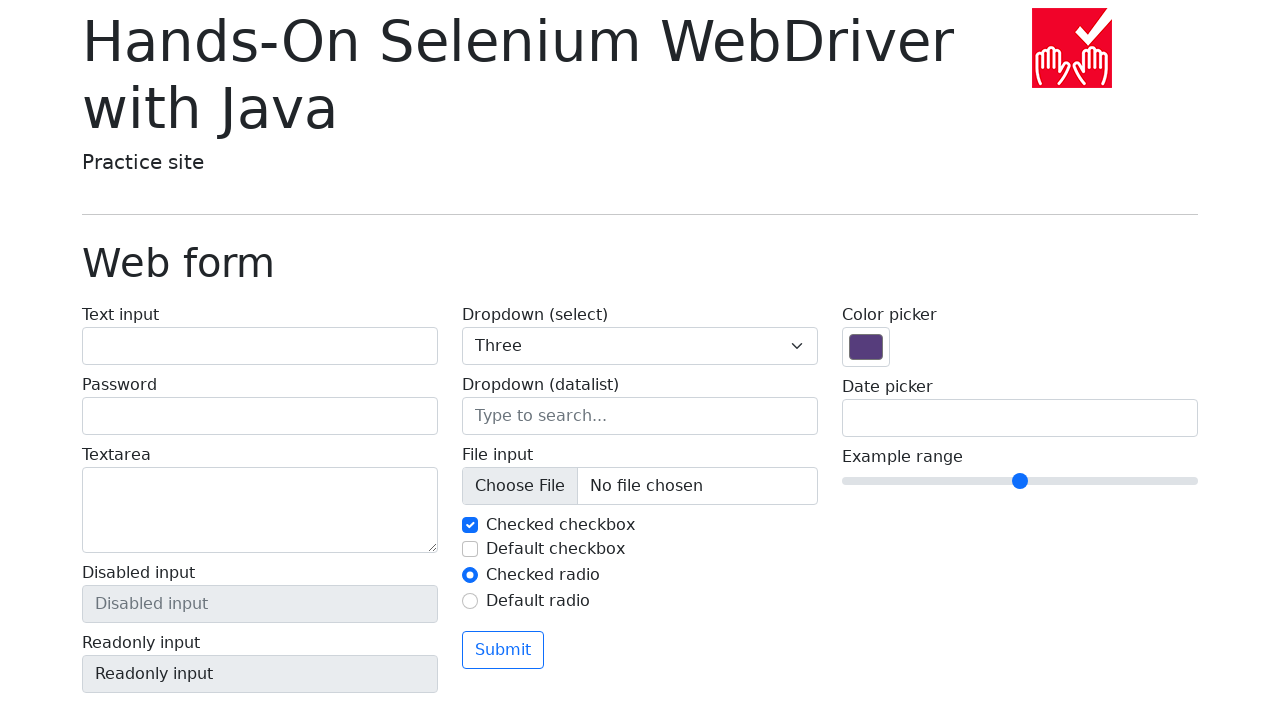

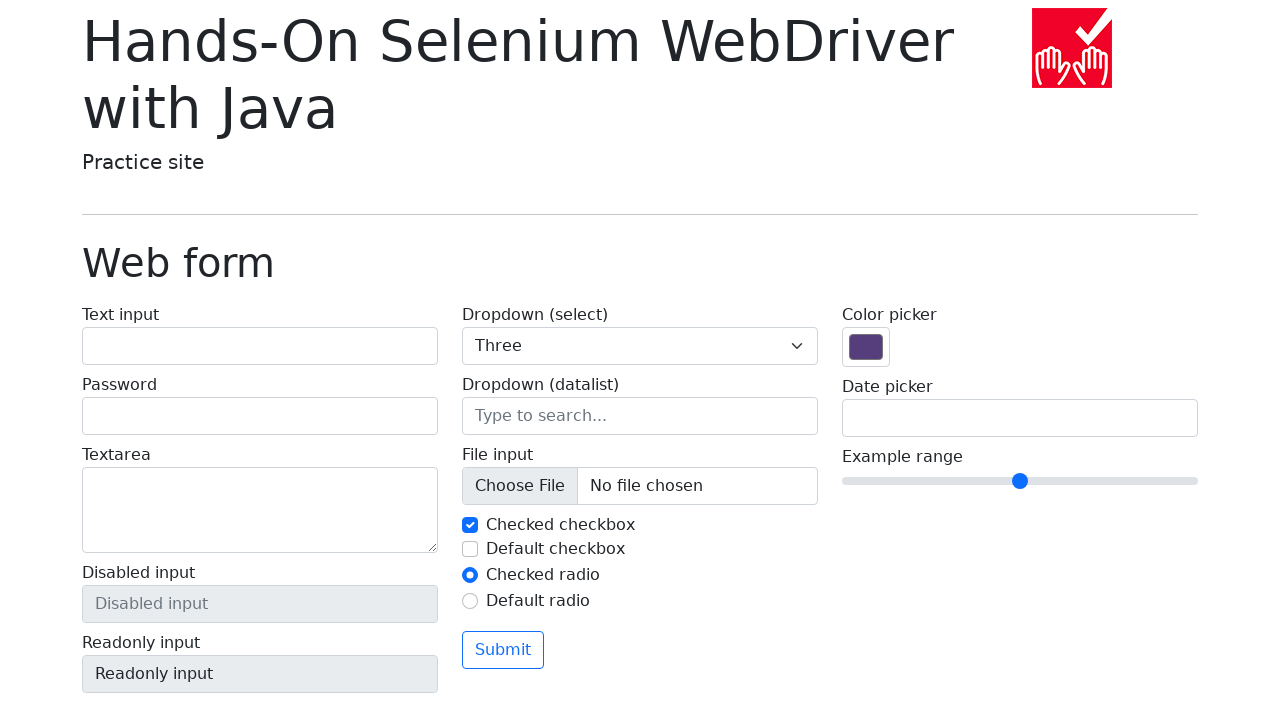